Tests file download functionality by clicking a direct download link on a test page

Starting URL: https://testpages.eviltester.com/styled/download/download.html

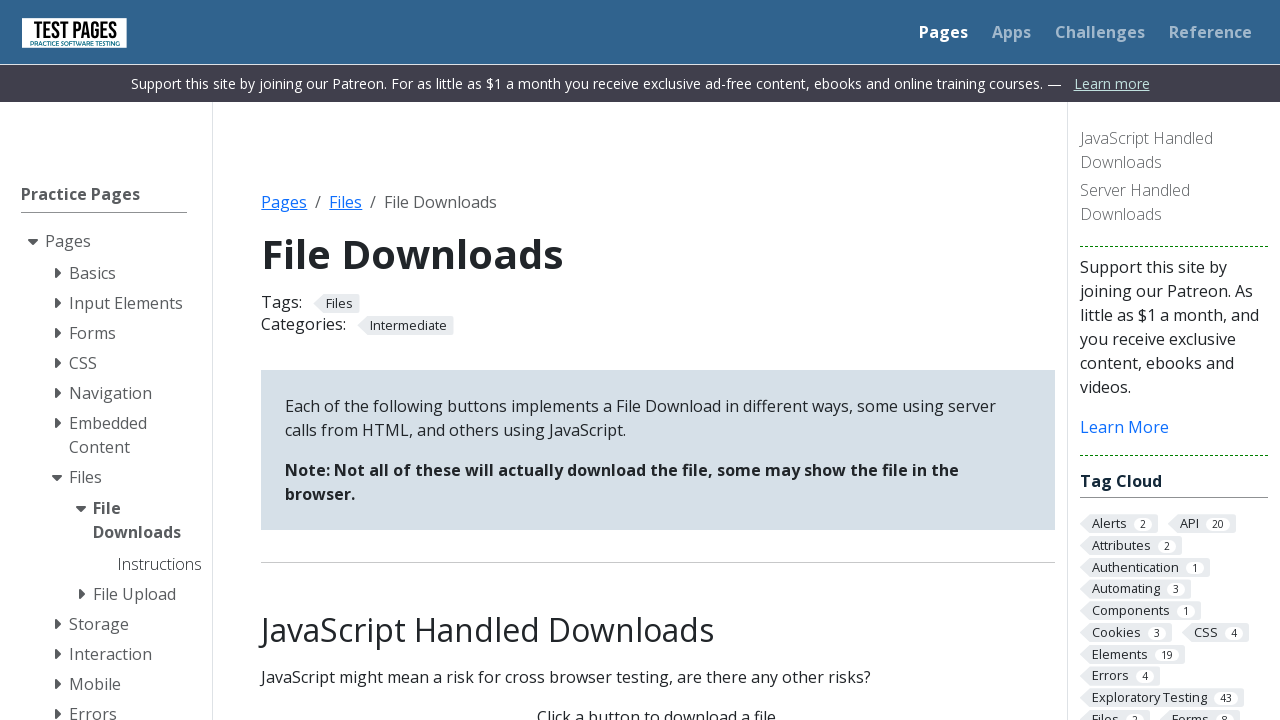

Navigated to download test page
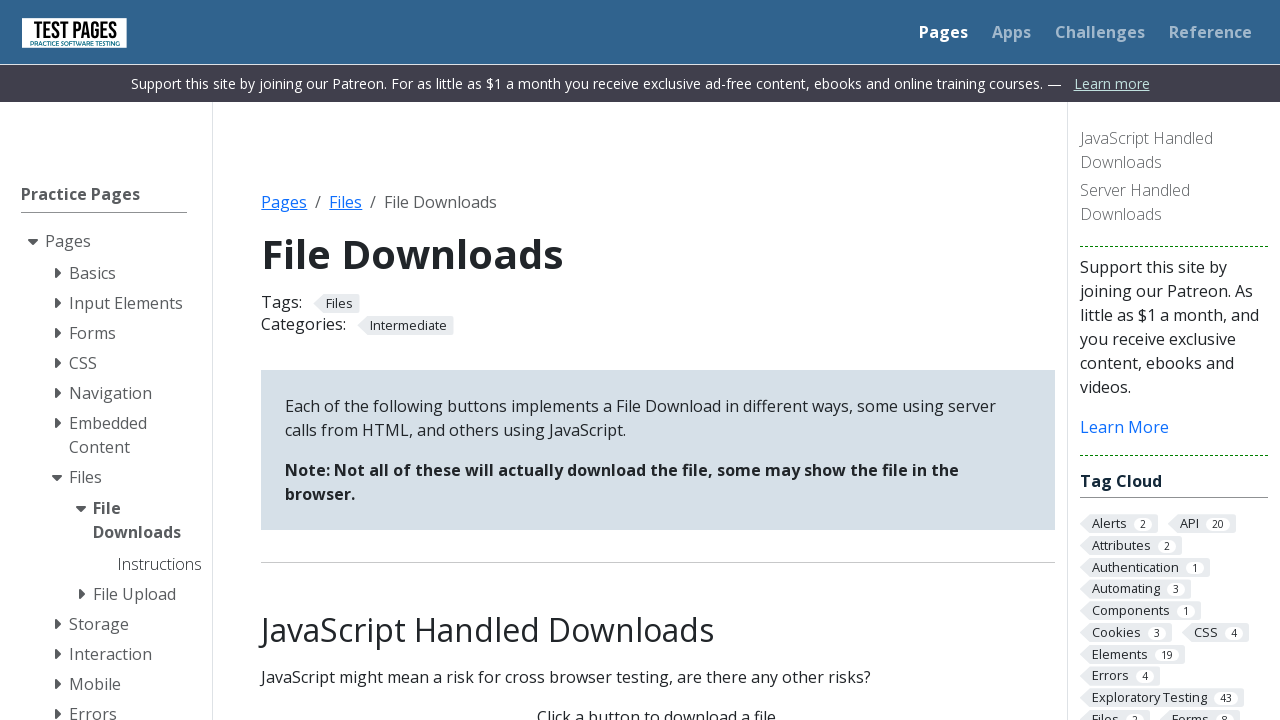

Clicked direct download link at (658, 361) on #direct-download
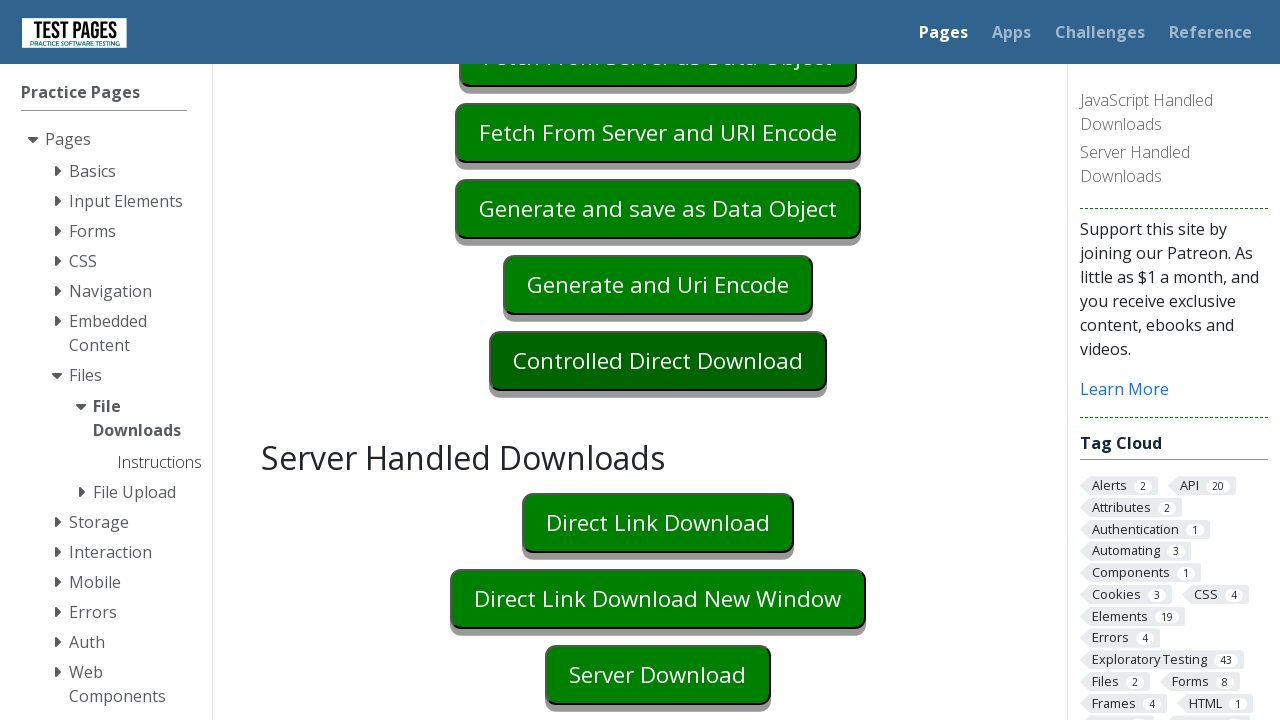

Waited for file download to complete
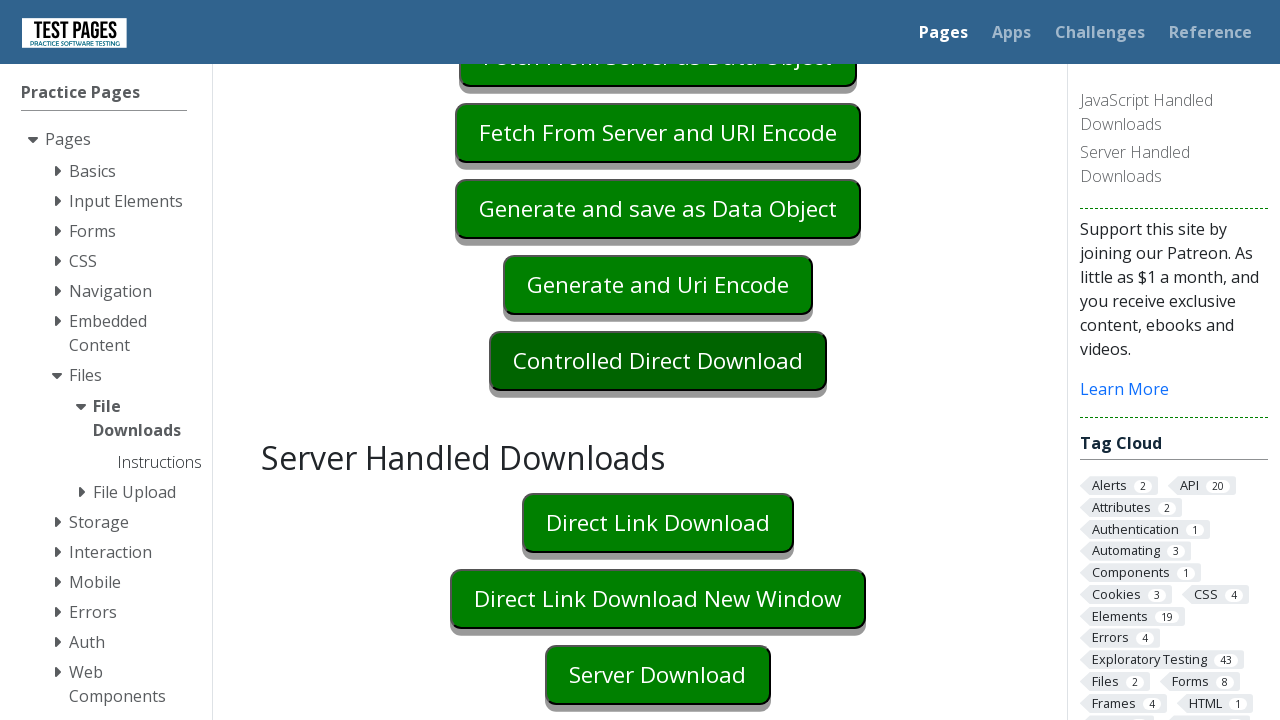

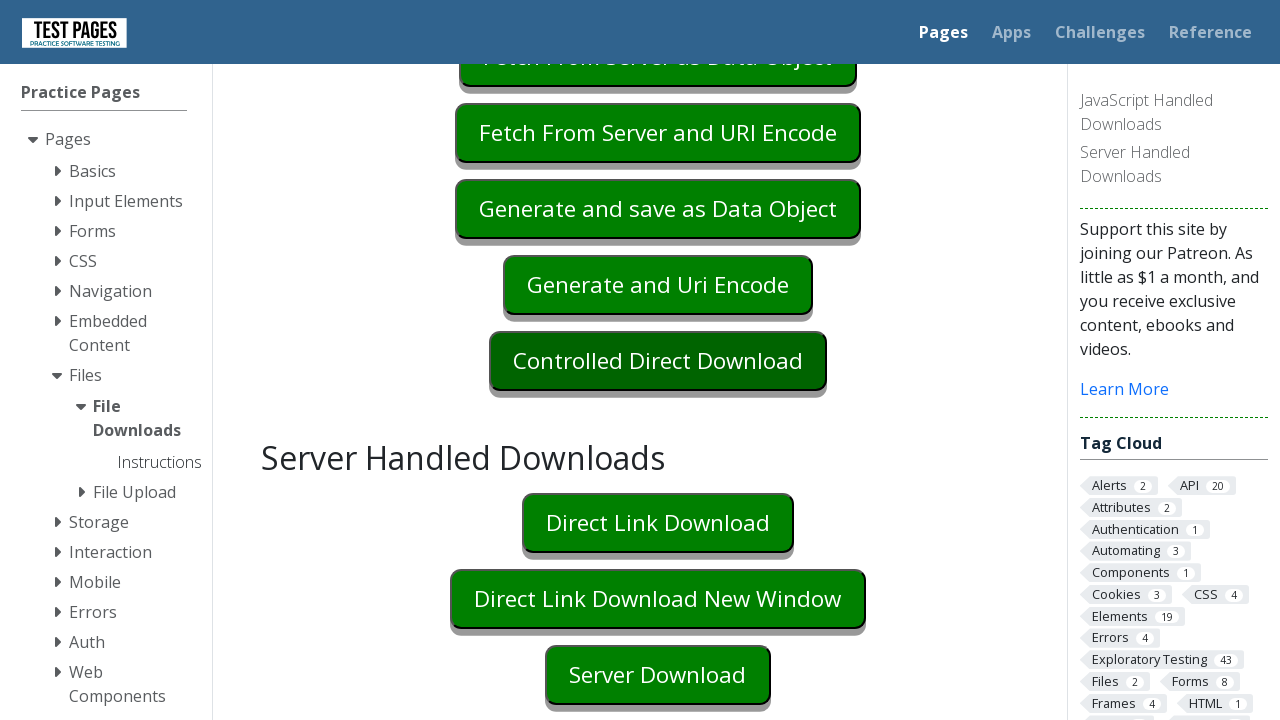